Tests drag and drop functionality by switching to an iframe, then dragging an element and dropping it onto a target droppable area on the jQuery UI demo page.

Starting URL: https://jqueryui.com/droppable/

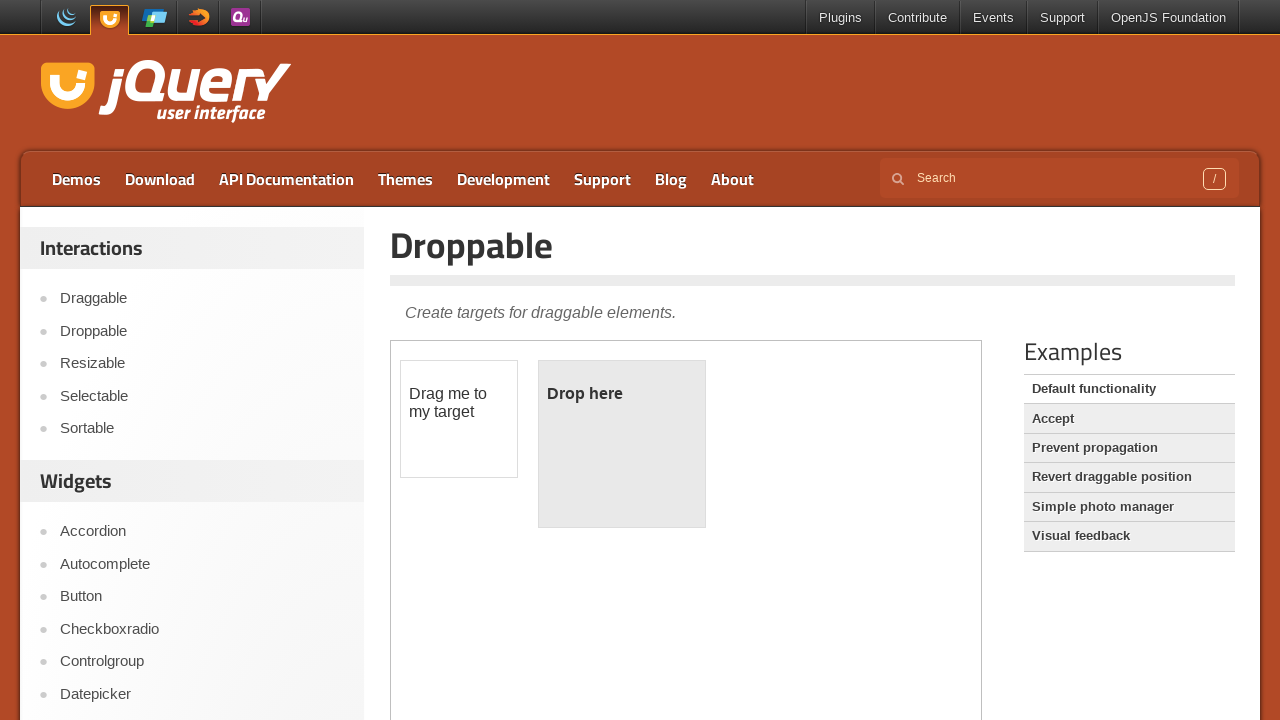

Located the demo iframe containing drag and drop elements
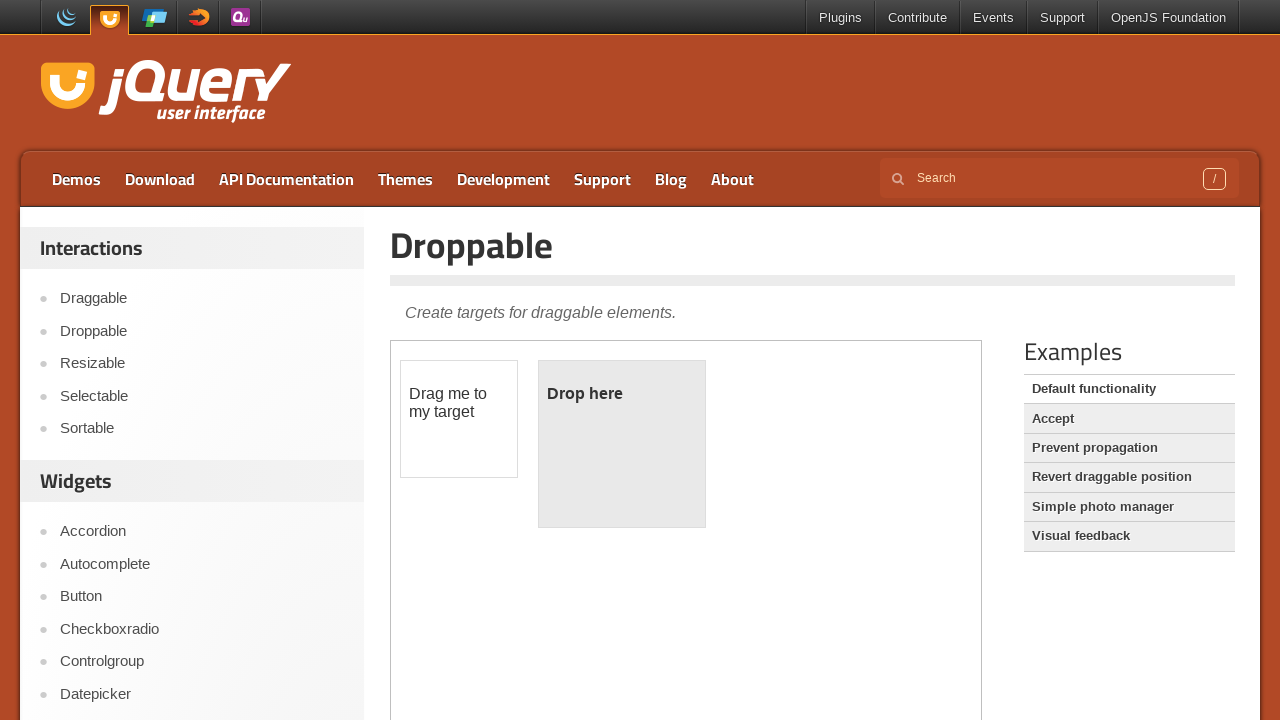

Located the draggable element with id 'draggable'
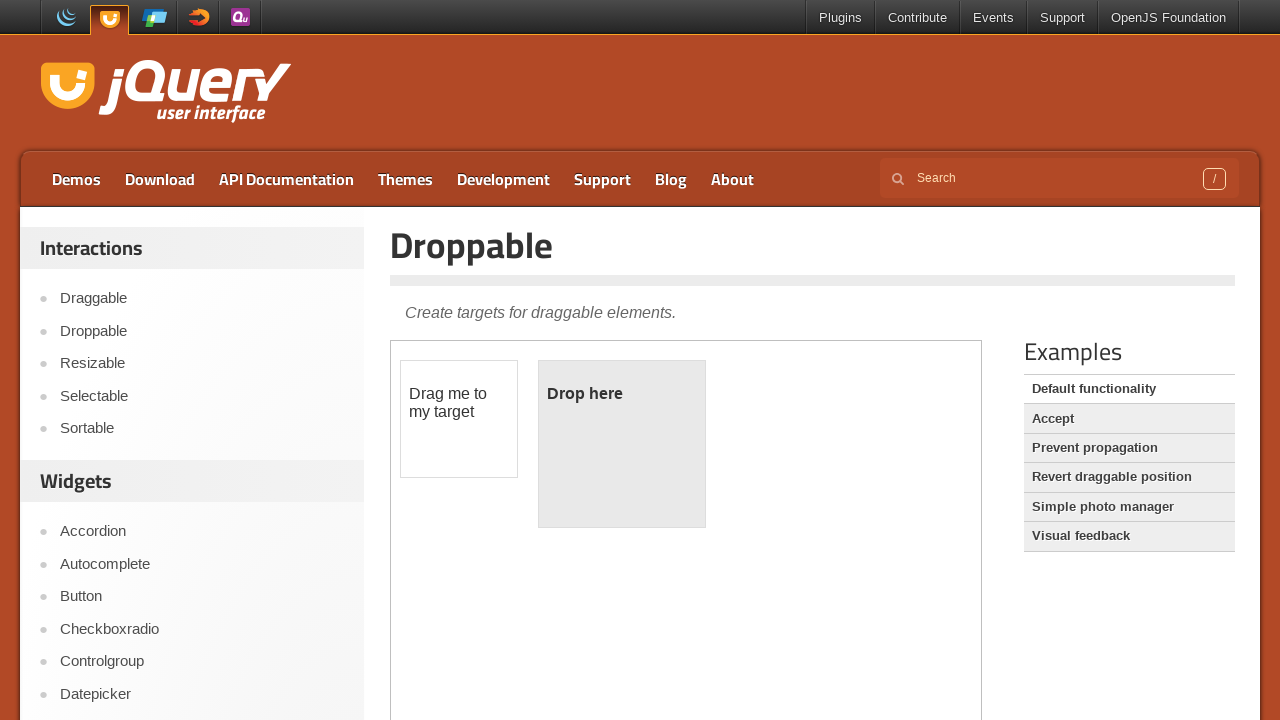

Located the droppable target element with id 'droppable'
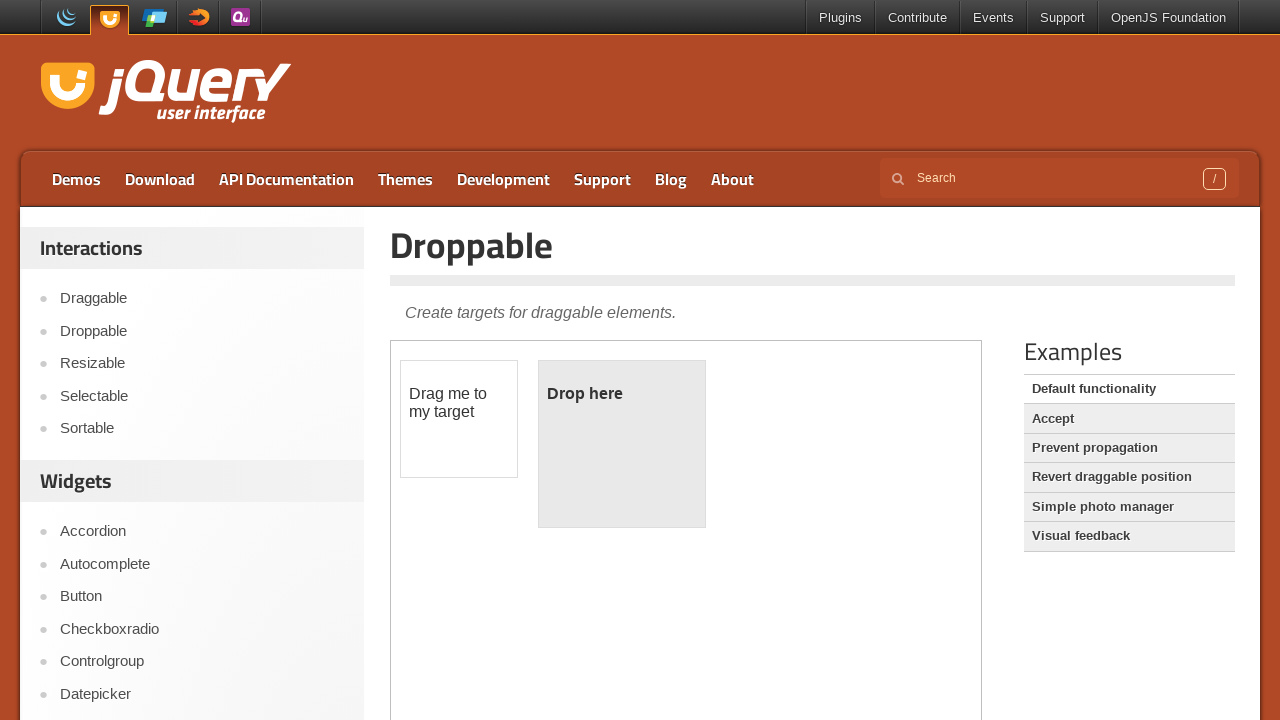

Dragged the draggable element and dropped it onto the droppable area at (622, 444)
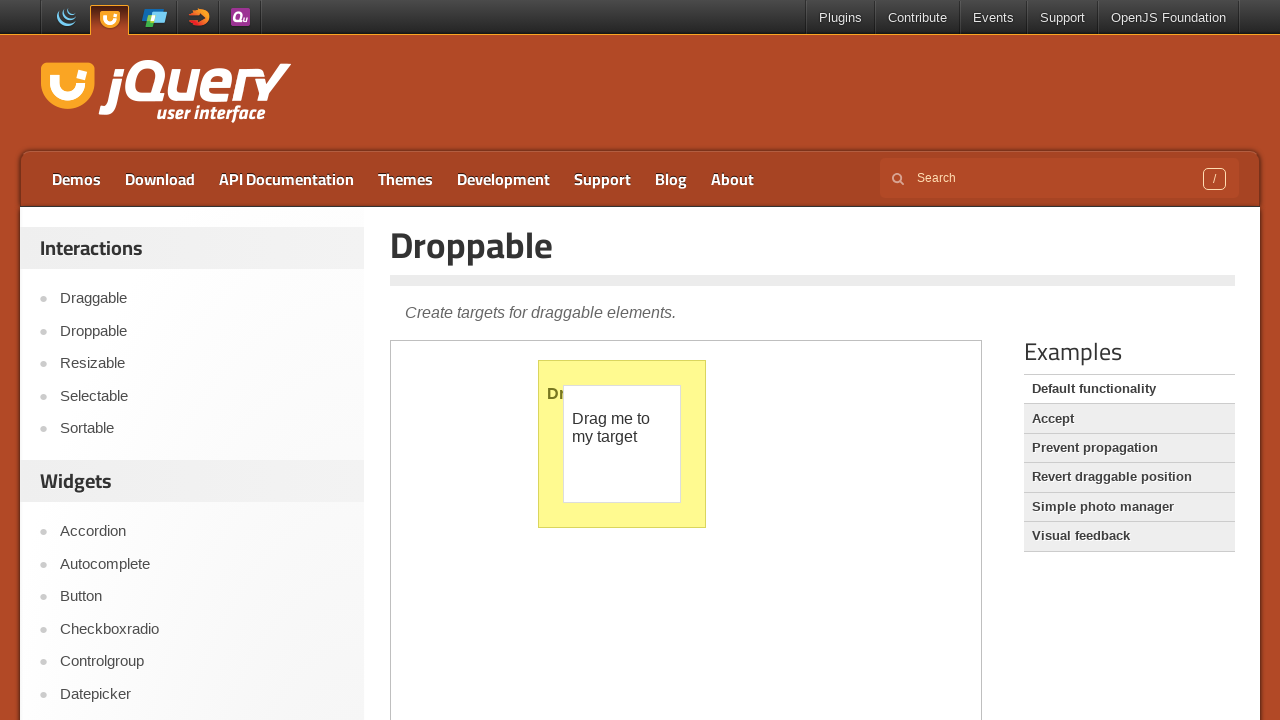

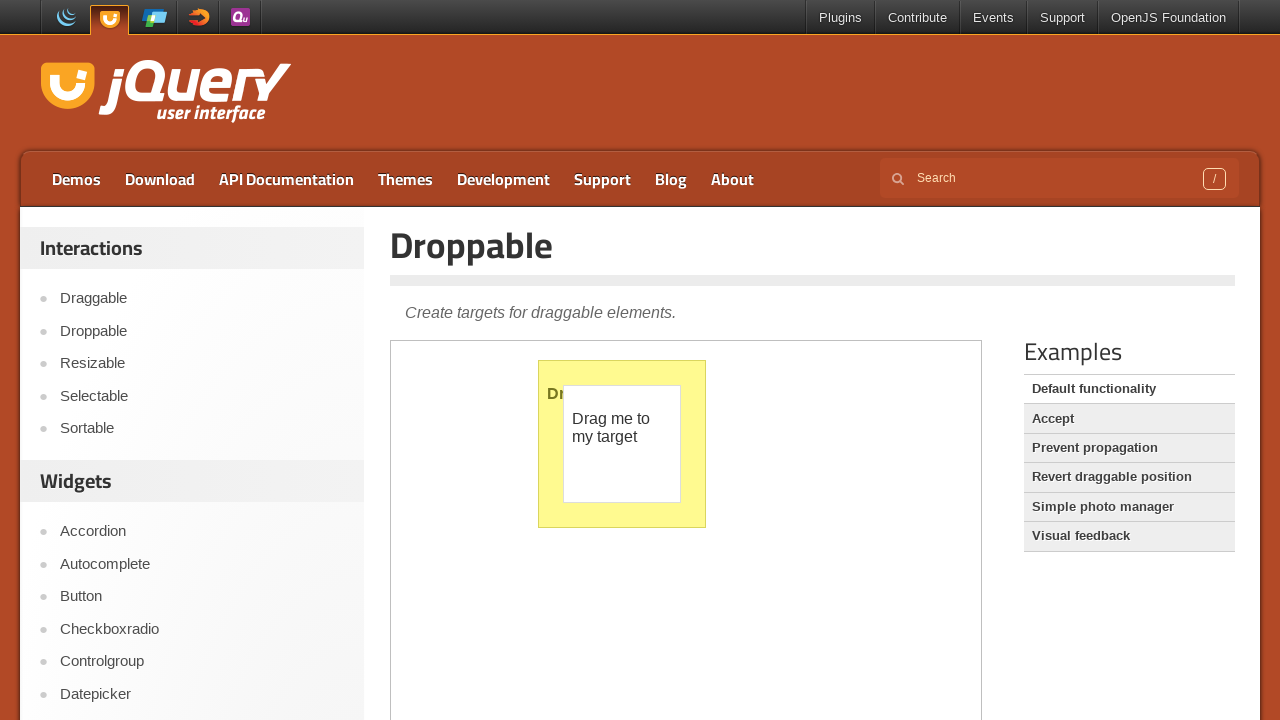